Tests removing a todo item by hovering over it and clicking the delete button

Starting URL: https://todolist.james.am/#/

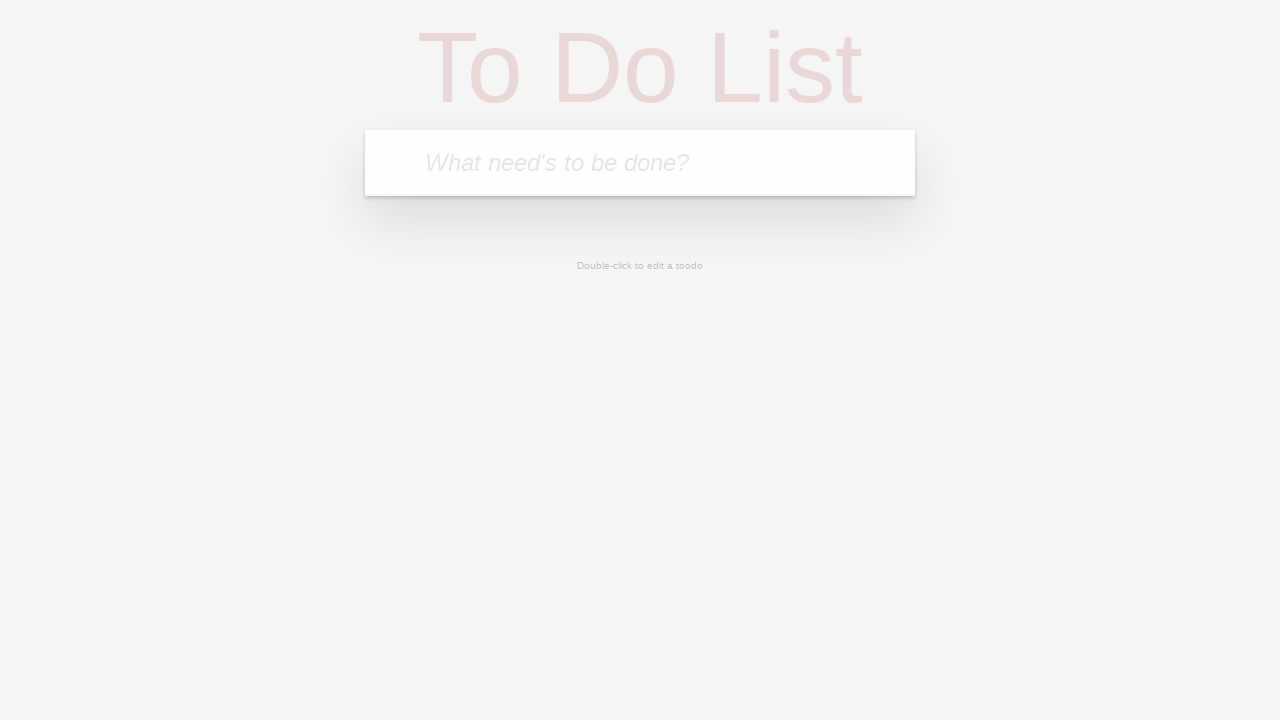

Waited for new-todo input field to load
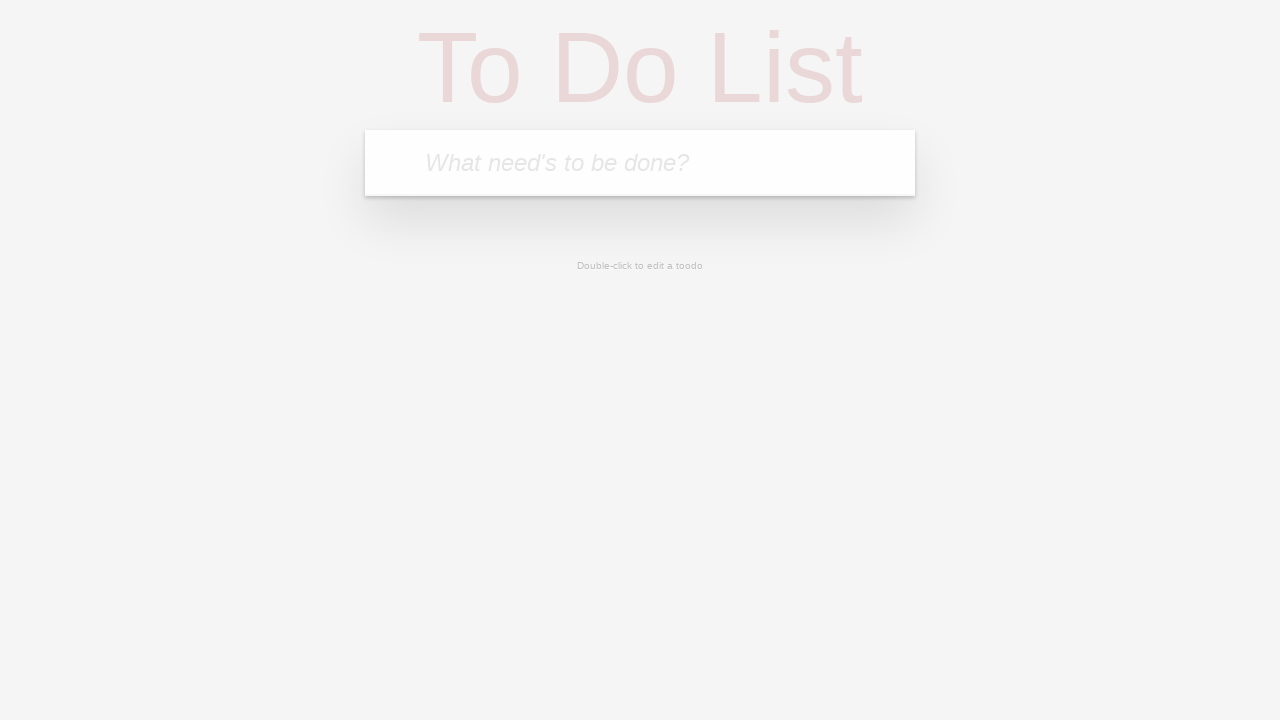

Filled input field with 'RandomTaskToDelete' on input.new-todo
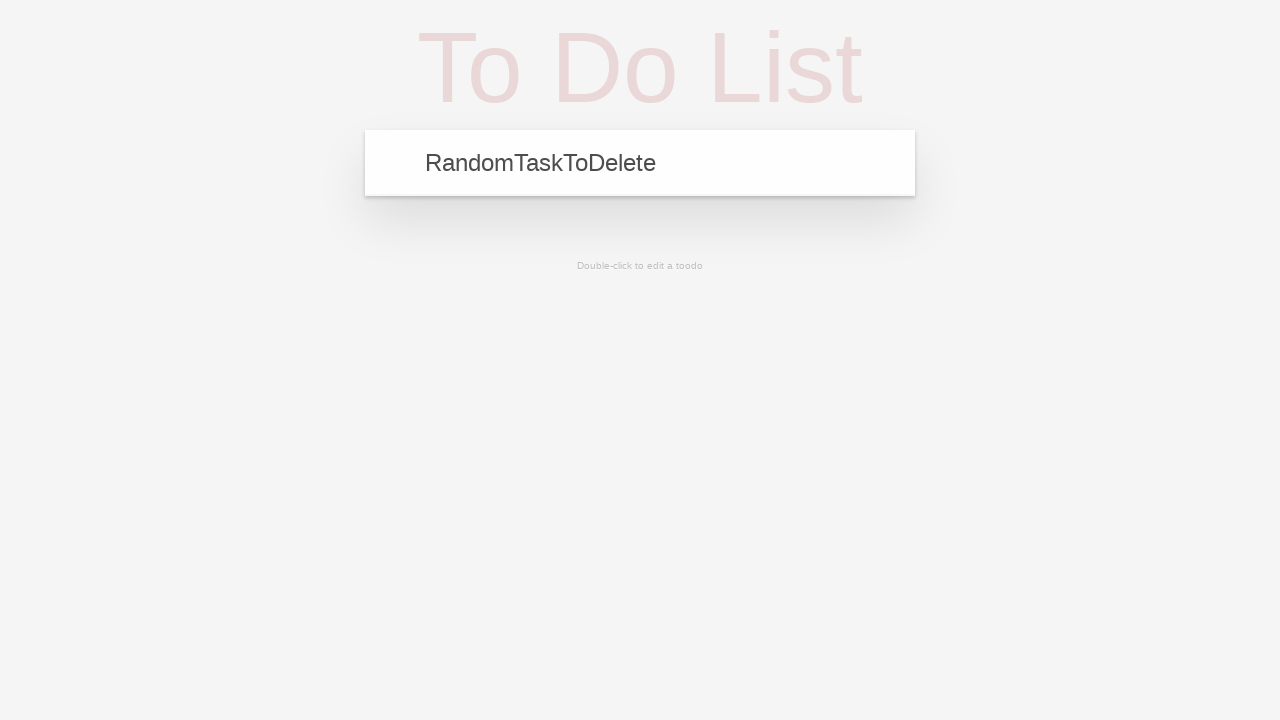

Pressed Enter to add the todo item on input.new-todo
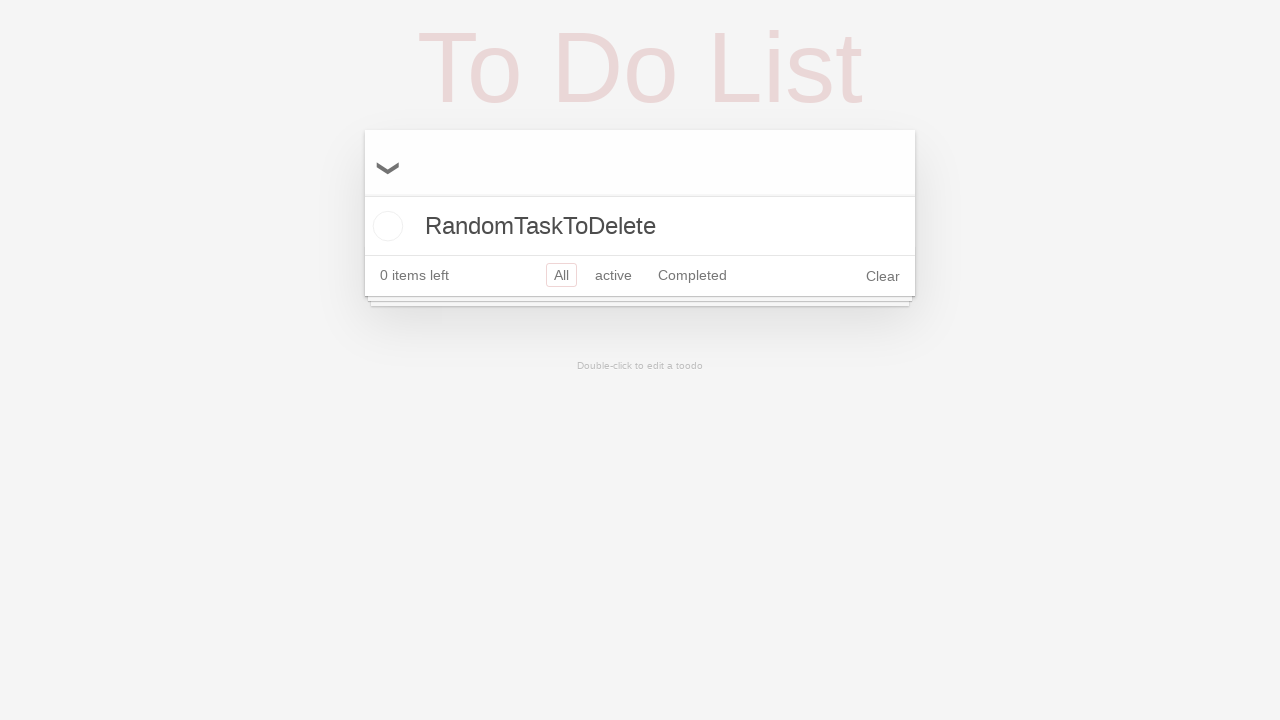

Todo item appeared in the list
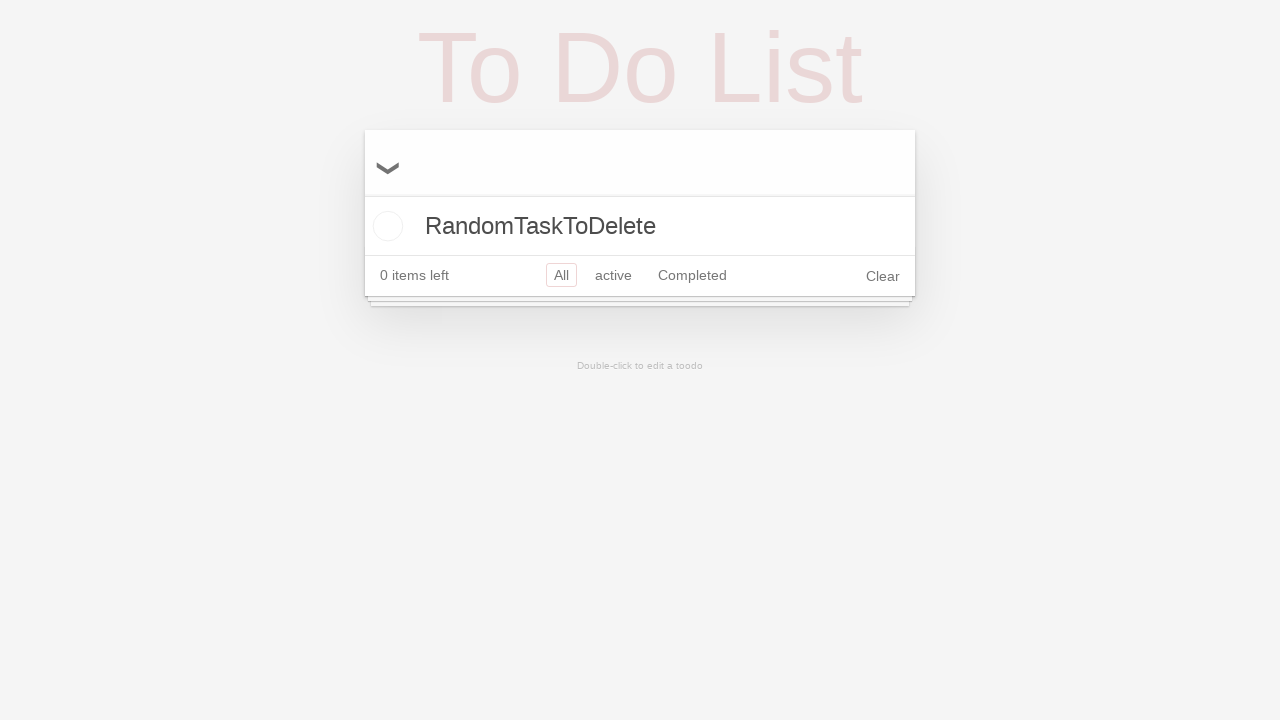

Hovered over the todo item to reveal delete button at (640, 226) on ul.todo-list li:first-child label
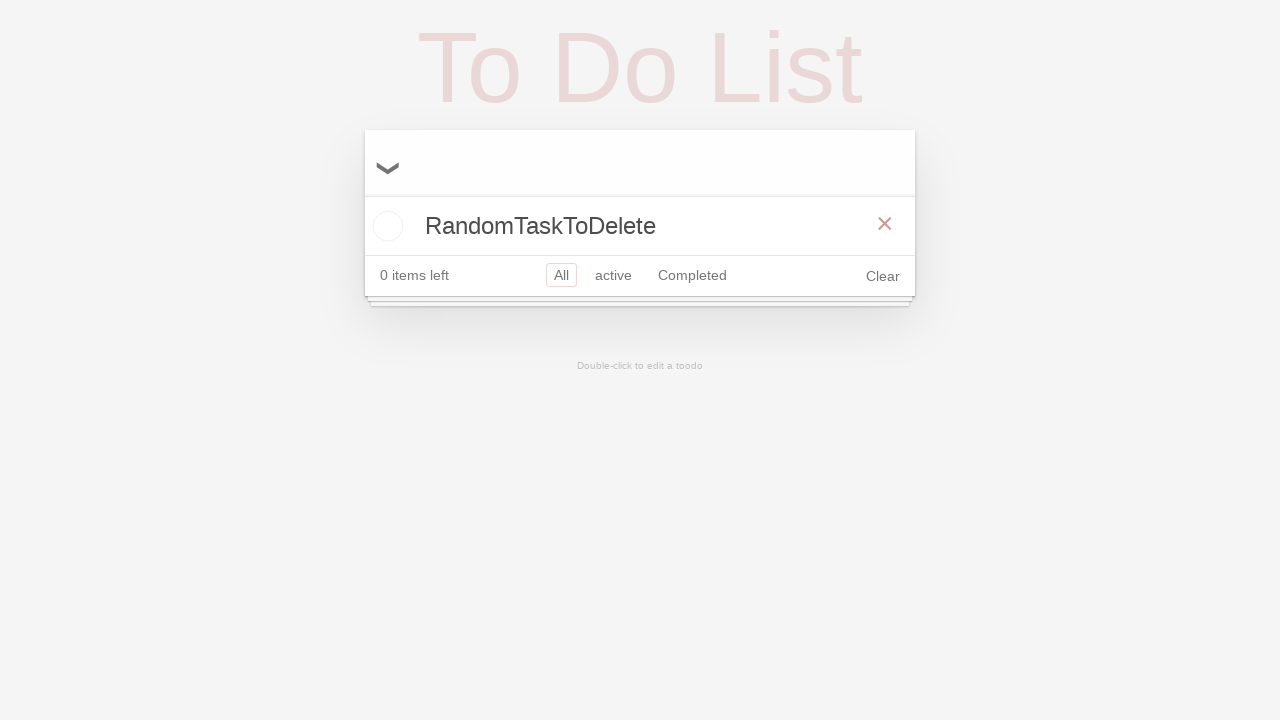

Clicked the delete button to remove the todo item at (885, 224) on ul.todo-list li:first-child button.destroy
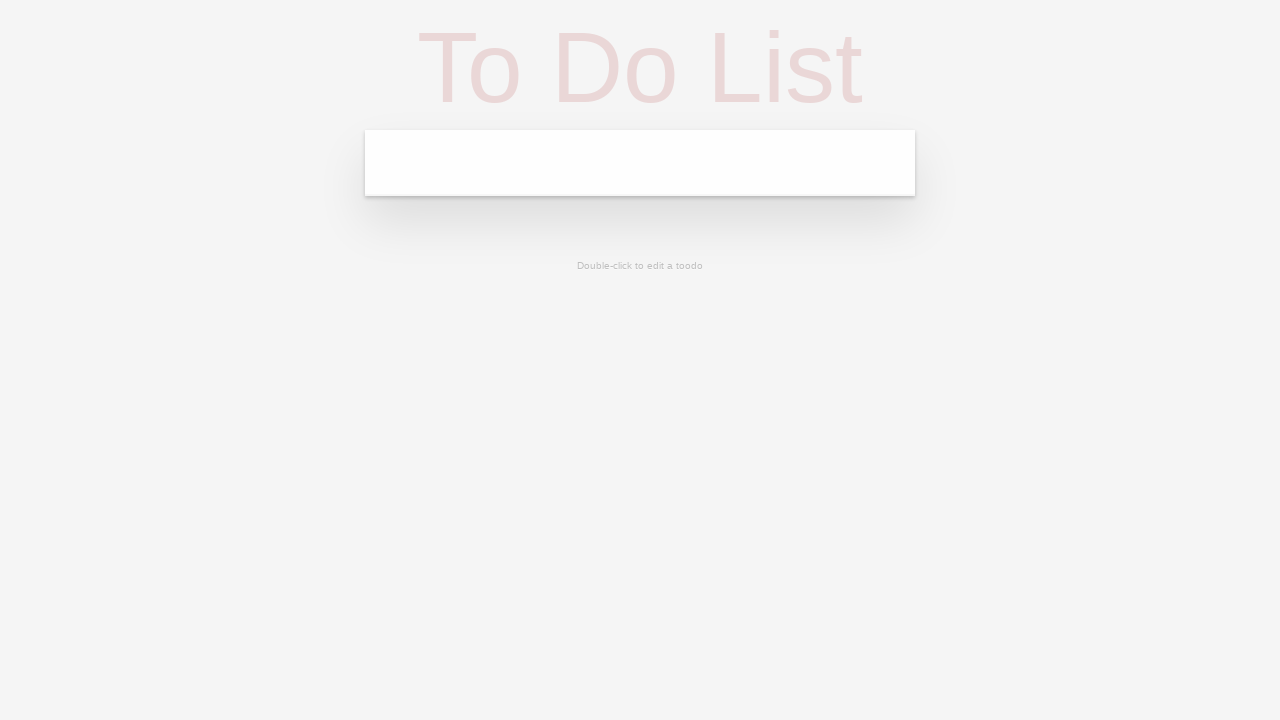

Confirmed that the todo item was successfully removed from the list
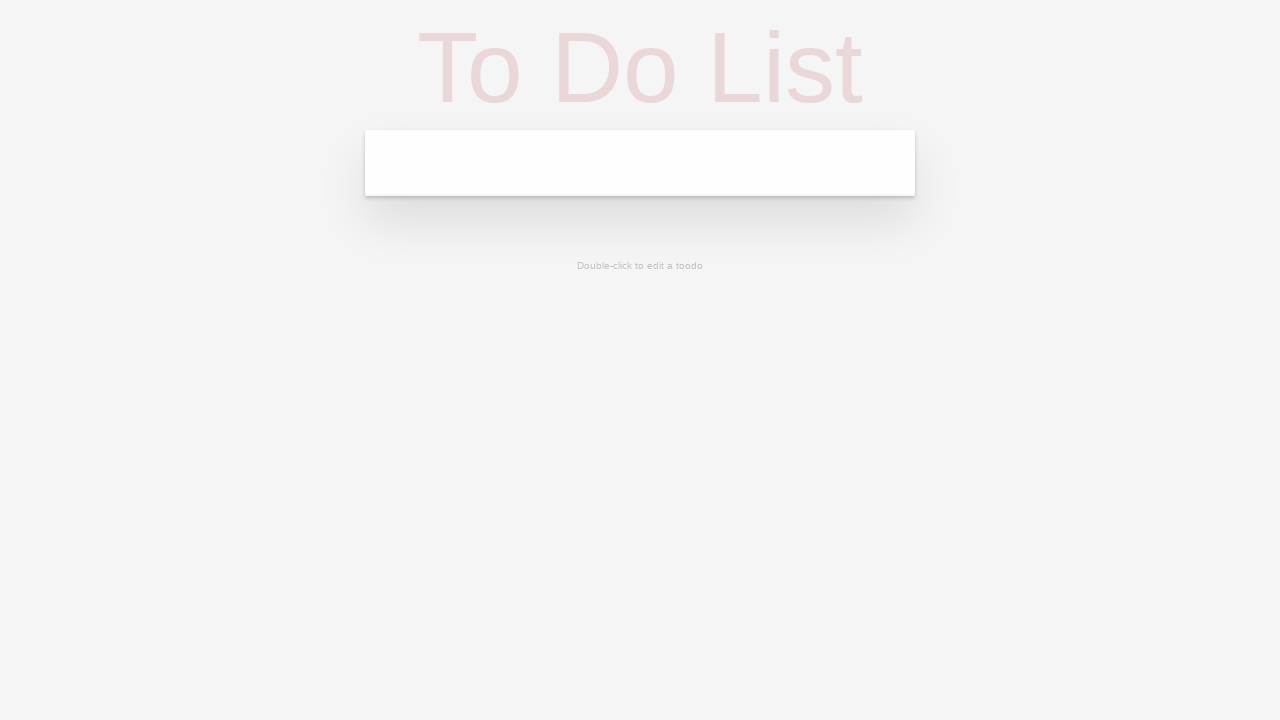

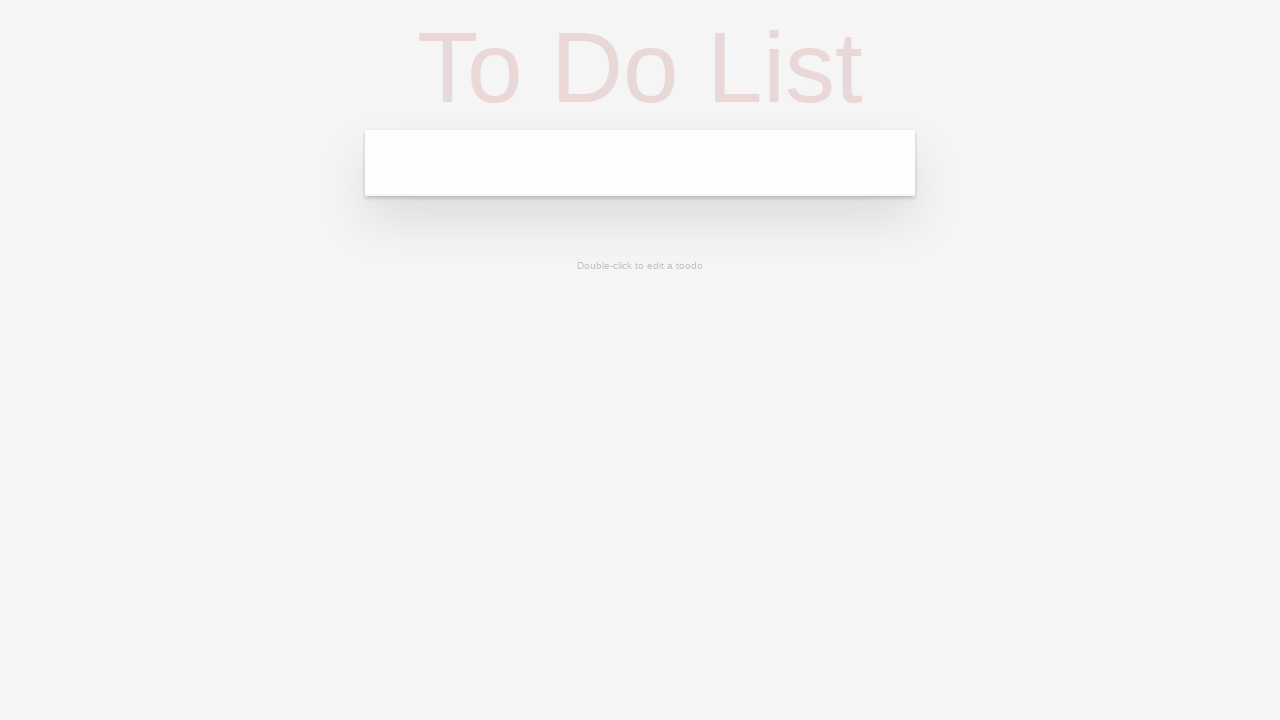